Tests a text box form by filling in user name, email, current address, and permanent address fields, then submitting the form

Starting URL: https://demoqa.com/text-box

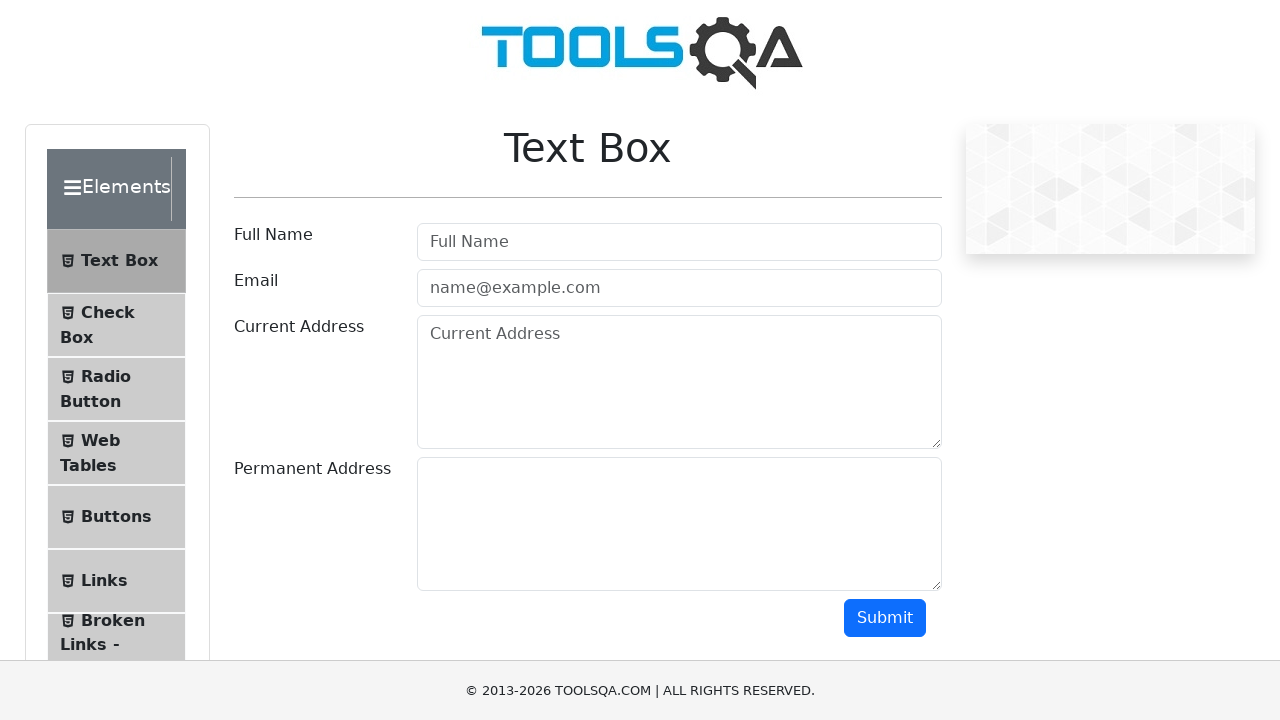

Filled user name field with 'John Peterson' on #userName
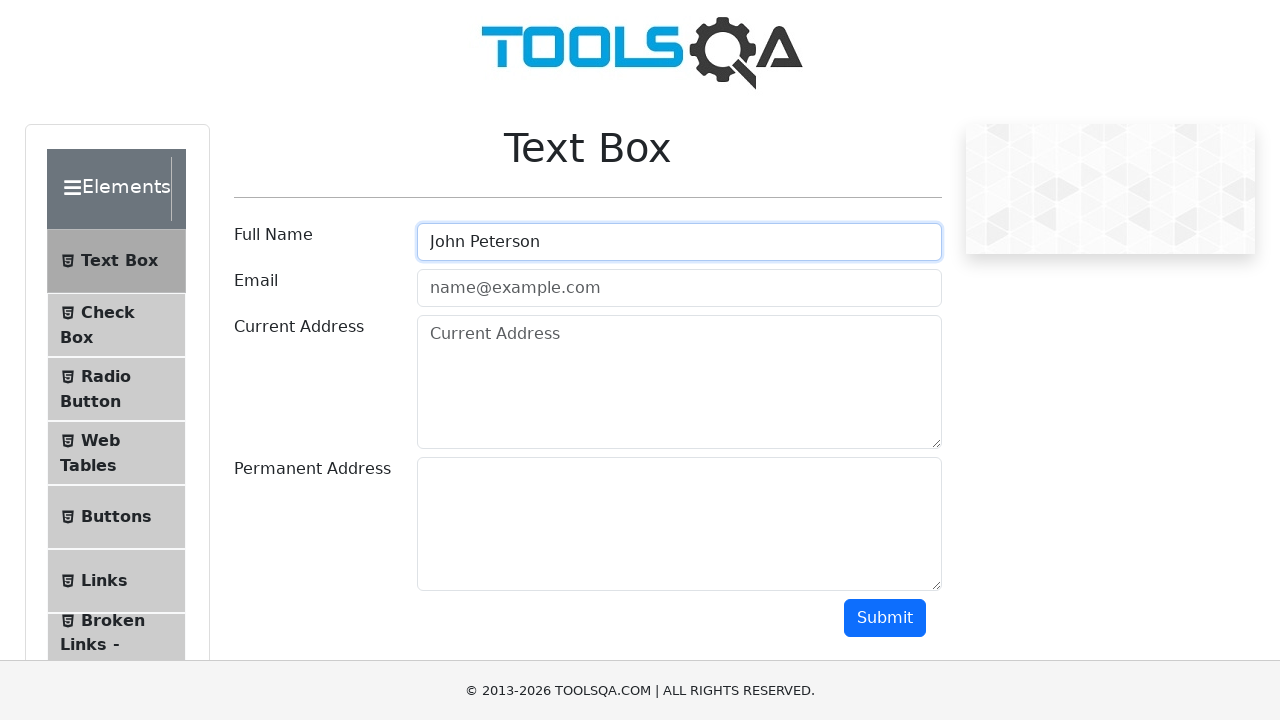

Filled email field with 'john.peterson@example.com' on #userEmail
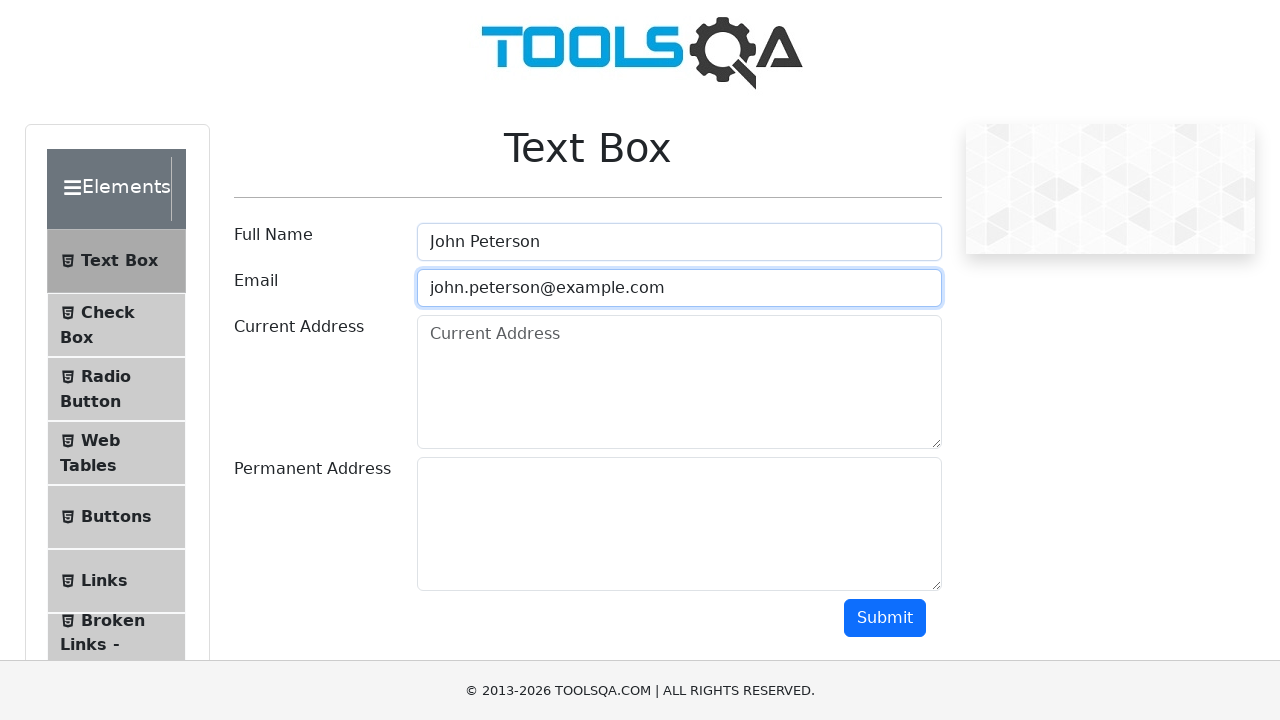

Filled current address field with '123 Main Street, Apt 4B' on #currentAddress
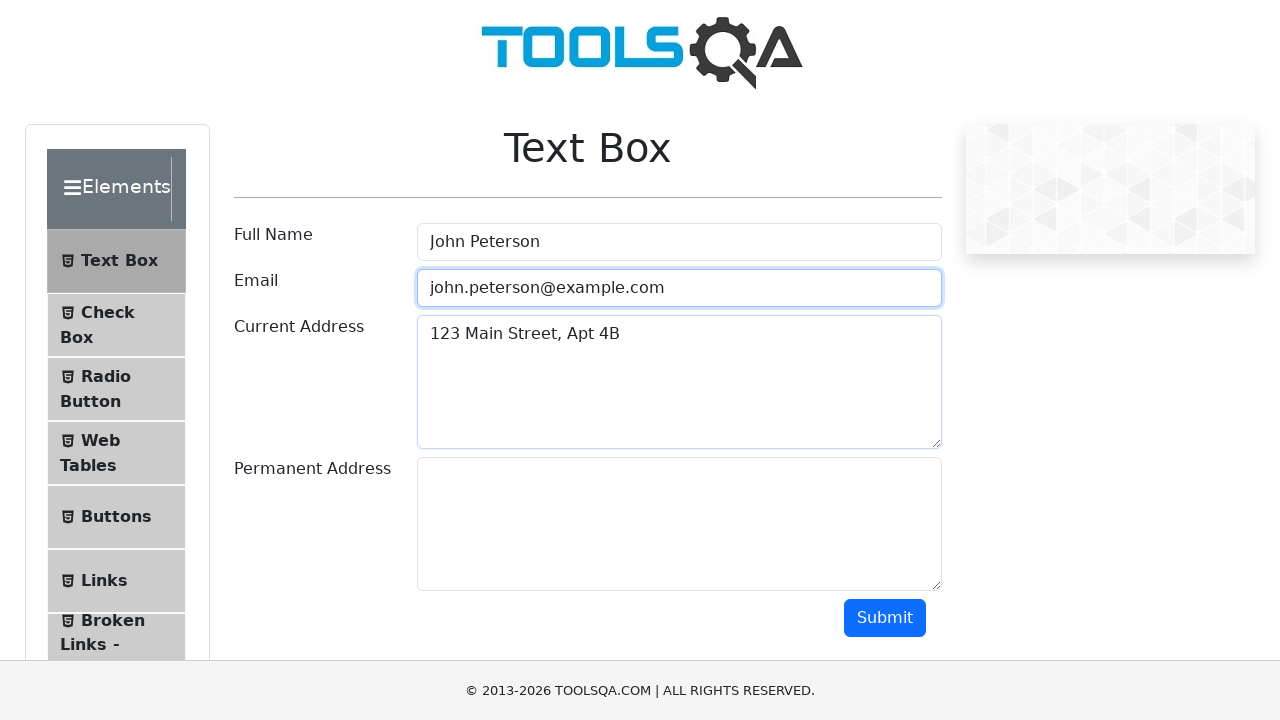

Filled permanent address field with '456 Oak Avenue, Suite 200, New York, NY 10001' on #permanentAddress
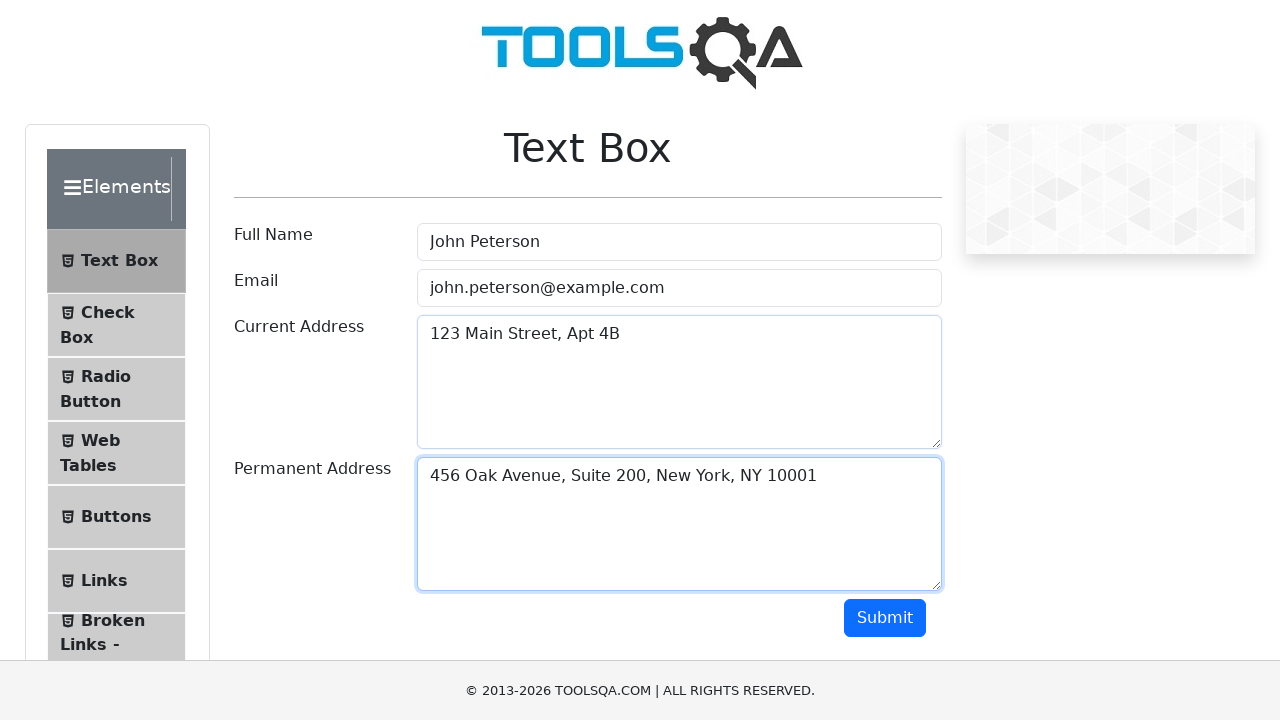

Clicked submit button to submit the form at (885, 618) on #submit
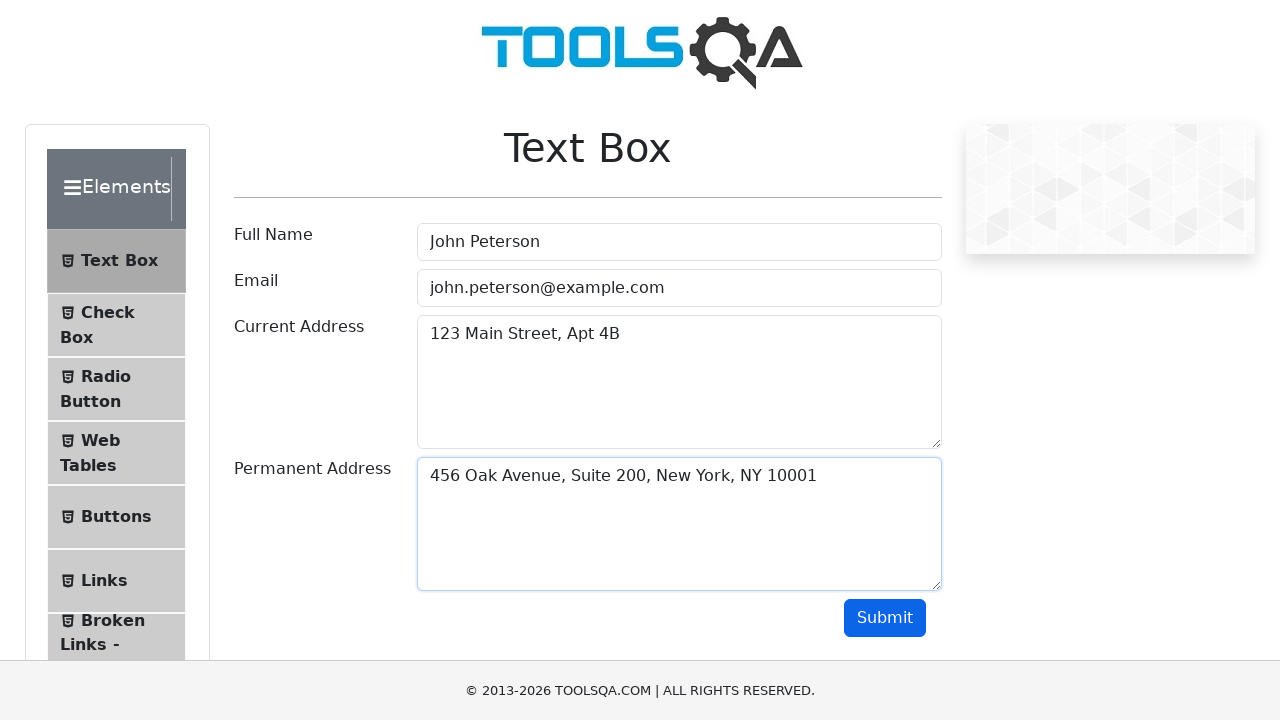

Form output appeared on the page
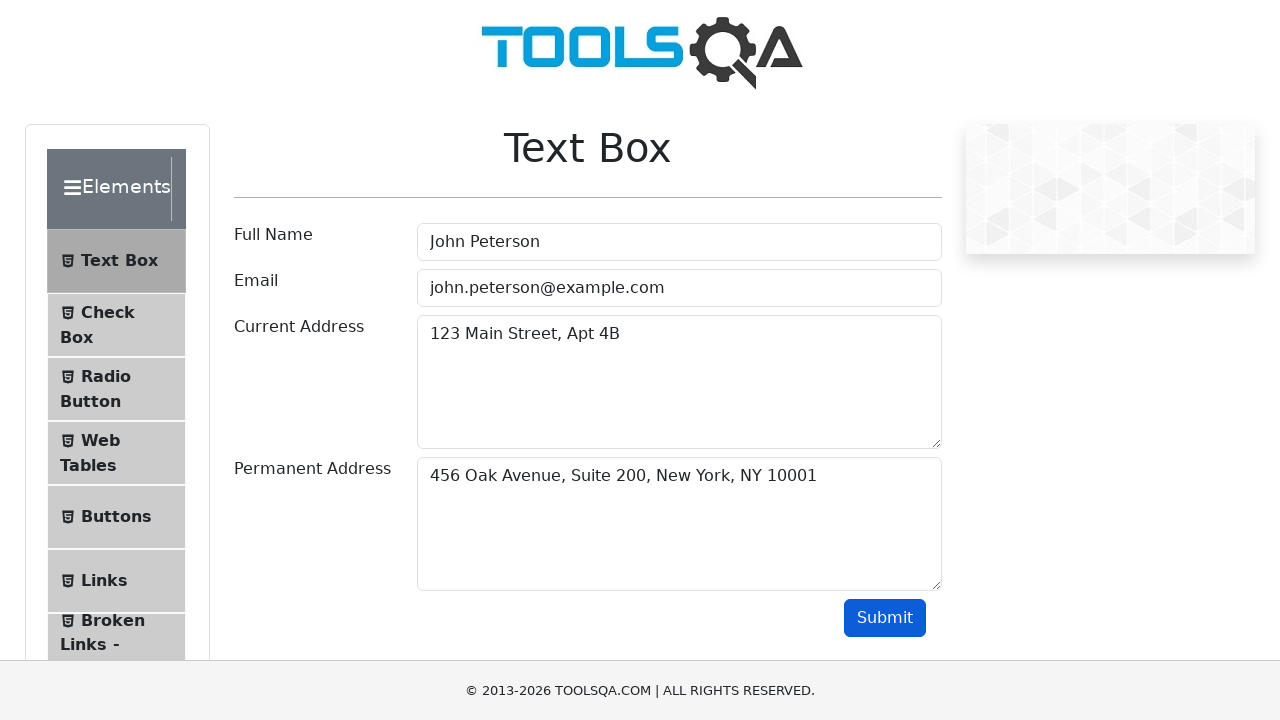

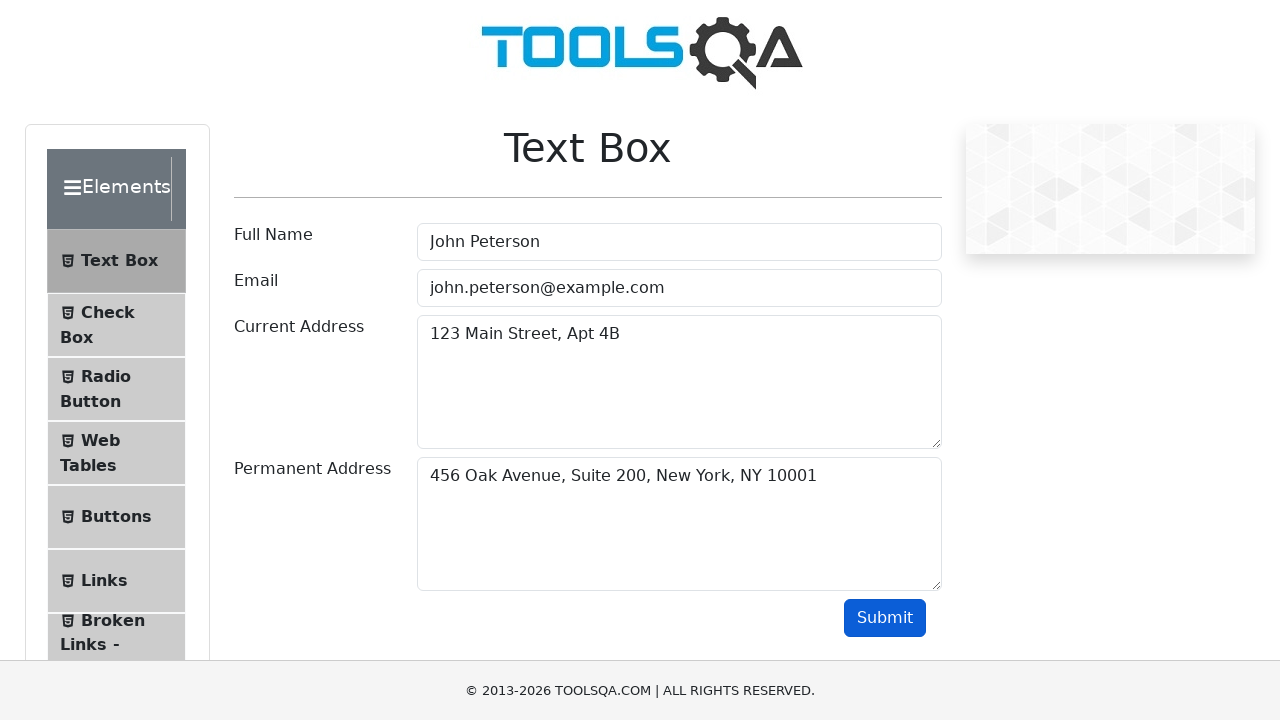